Tests dynamically loading page elements by clicking a start button and verifying that "Hello World!" text appears after loading

Starting URL: https://the-internet.herokuapp.com/dynamic_loading/1

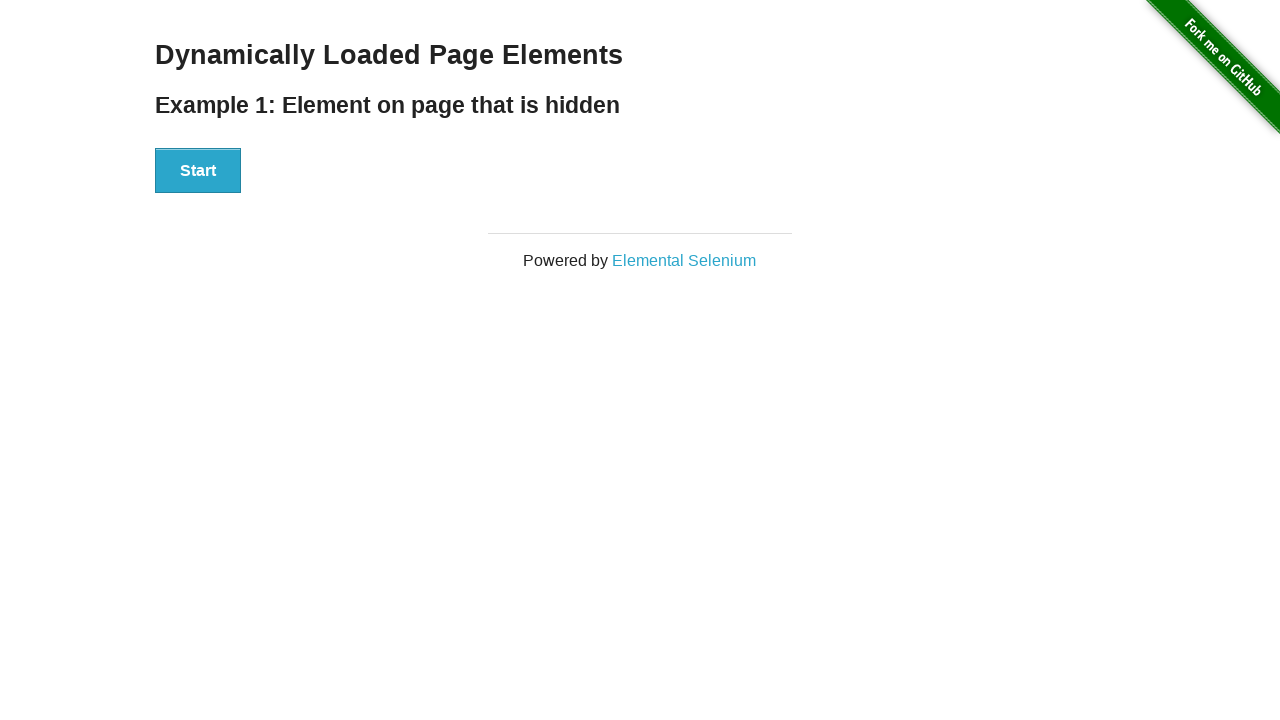

Clicked start button to trigger dynamic loading at (198, 171) on button
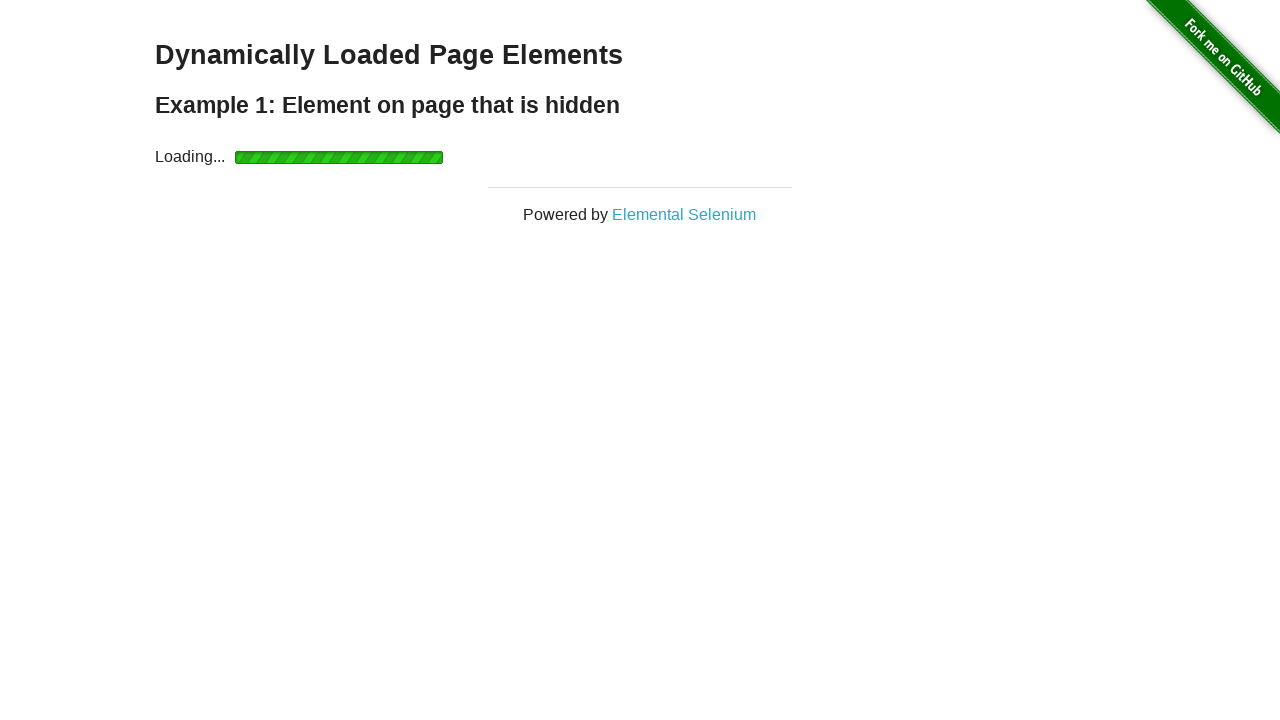

Verified 'Hello World!' text appeared after dynamic loading
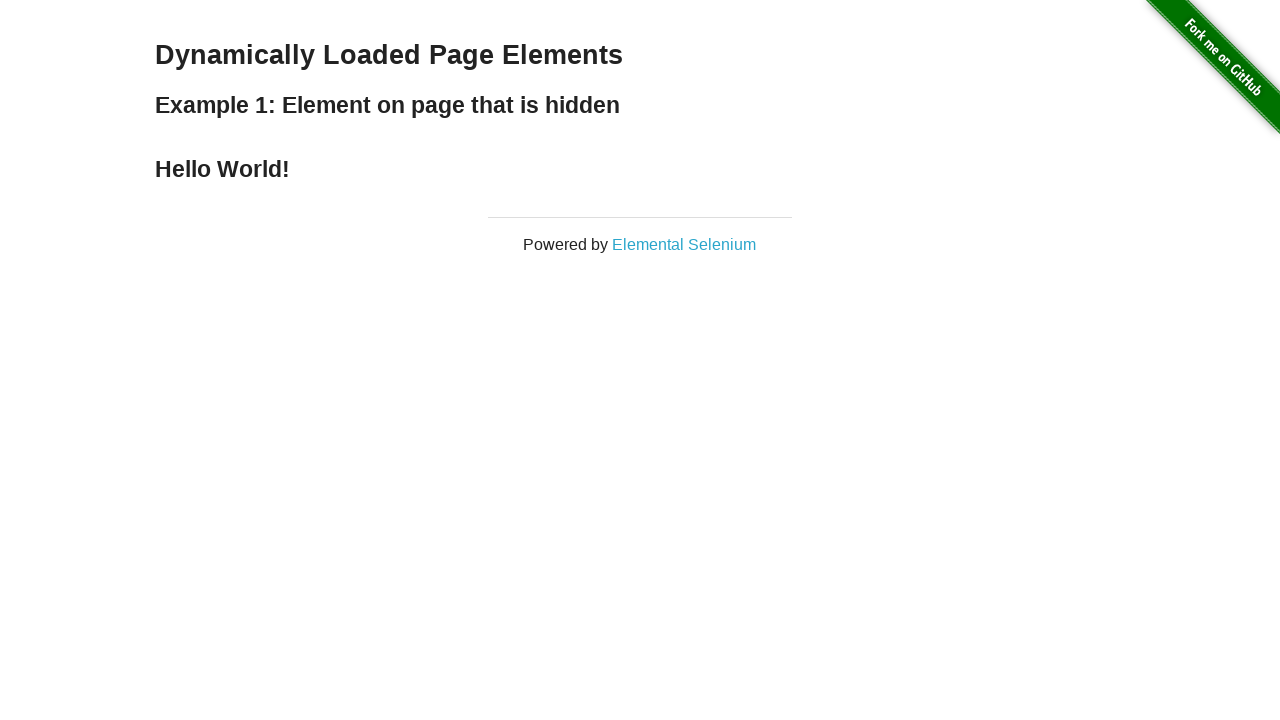

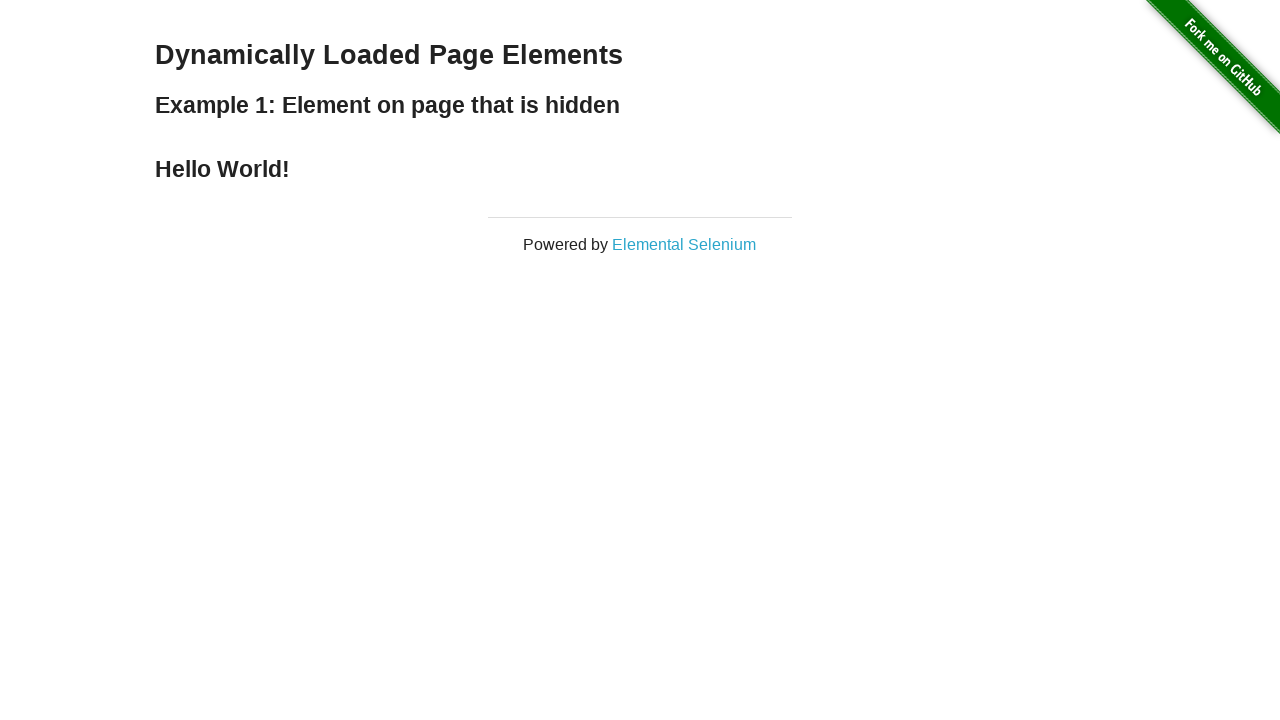